Tests the disappearing elements functionality by navigating to the page, refreshing until a Gallery menu button appears, verifying its presence, then refreshing until it disappears and verifying it's gone.

Starting URL: https://the-internet.herokuapp.com/disappearing_elements

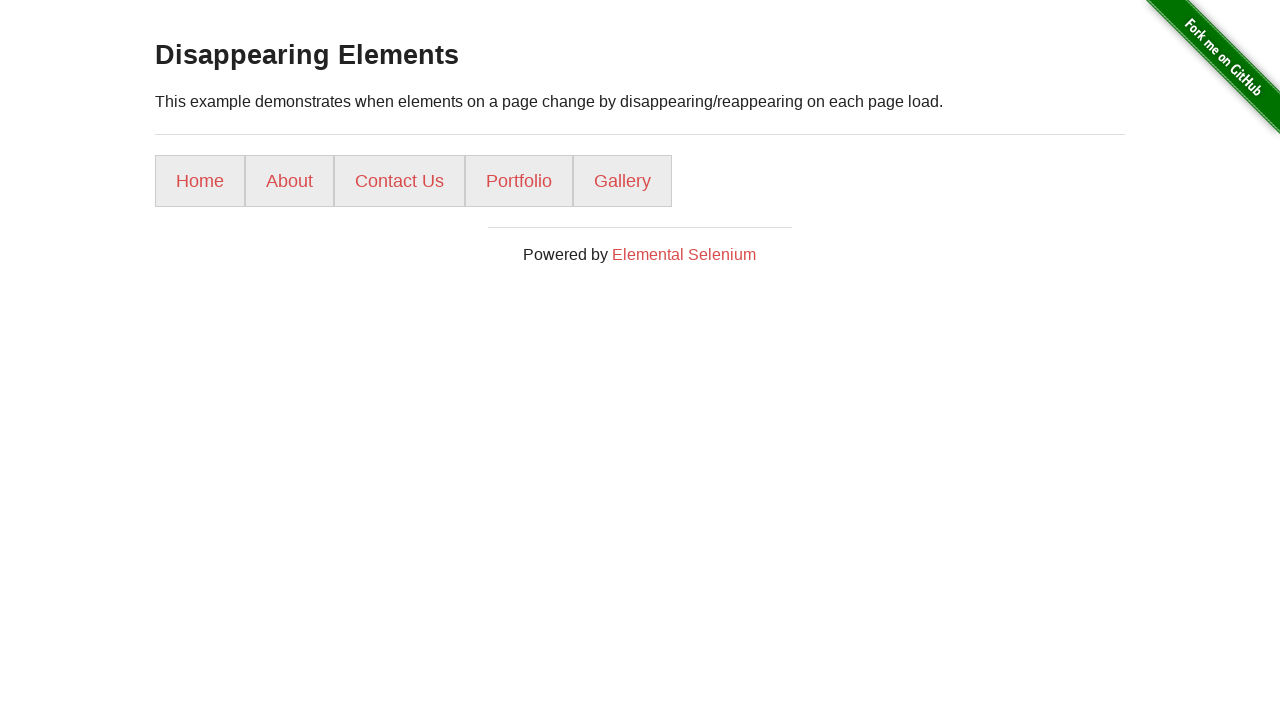

Waited for menu button elements to be visible
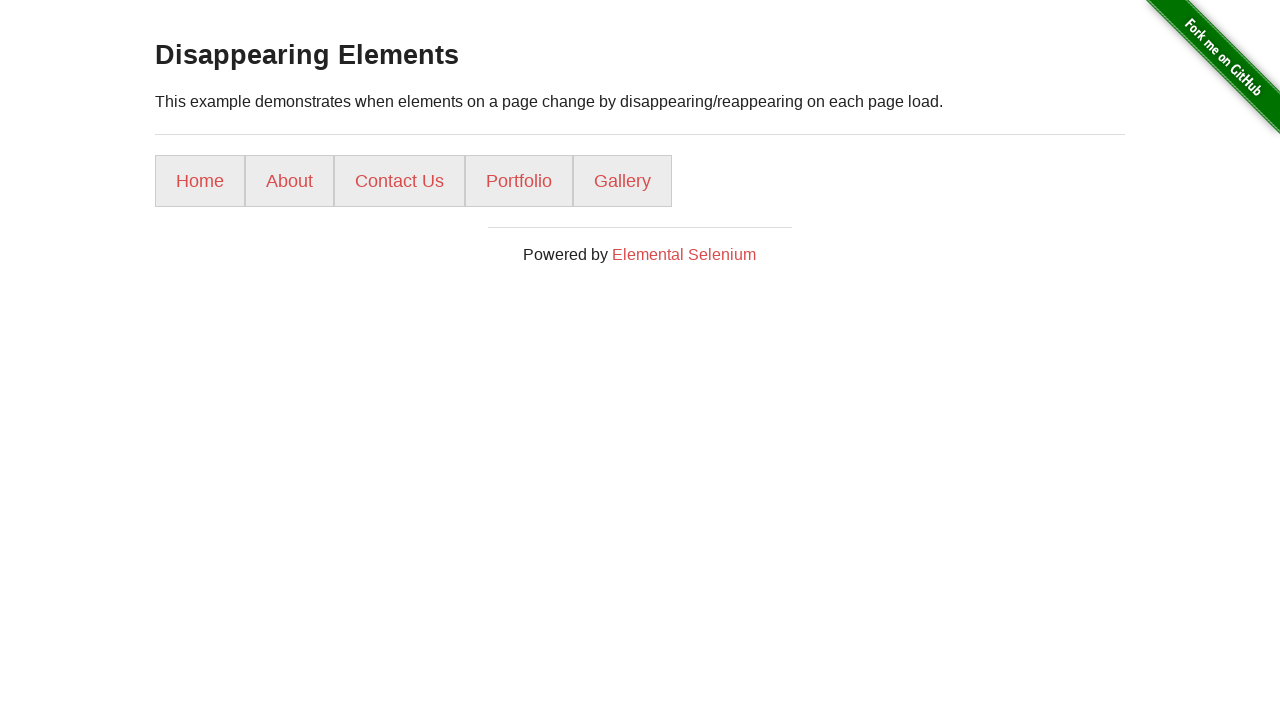

Retrieved initial count of menu buttons: 5
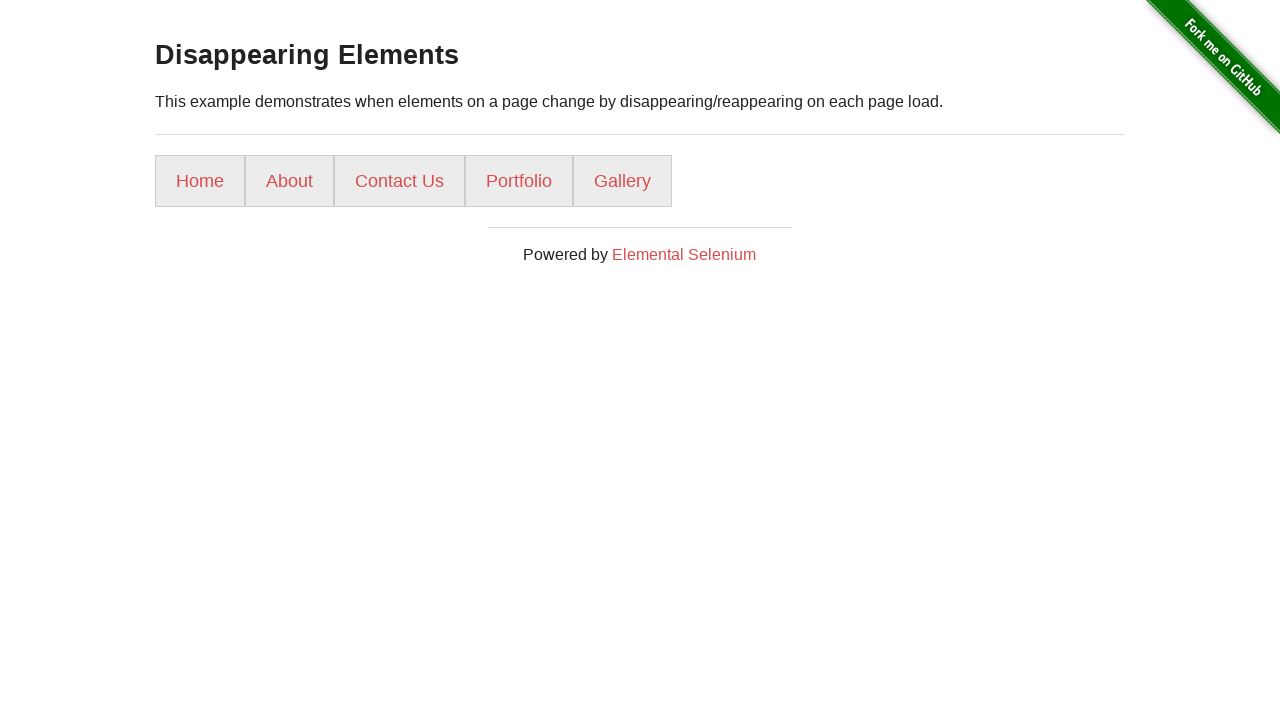

Verified that initial menu buttons count is greater than 0
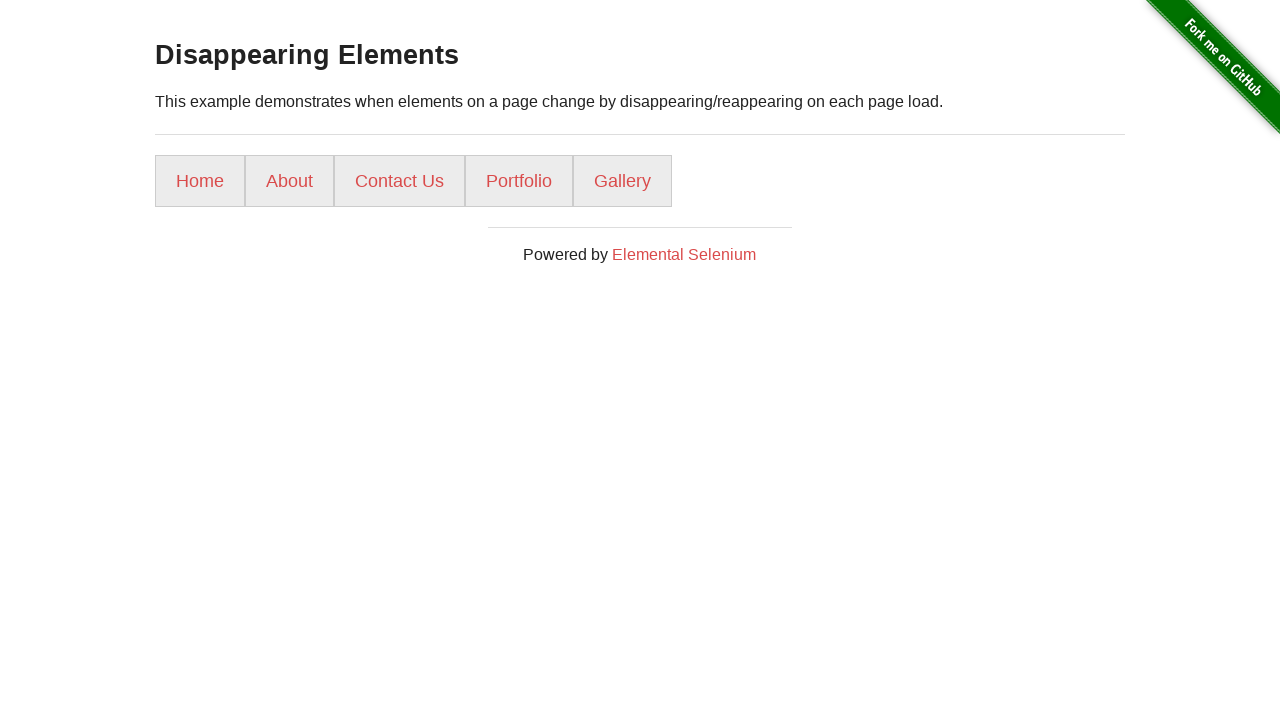

Set Gallery menu button selector
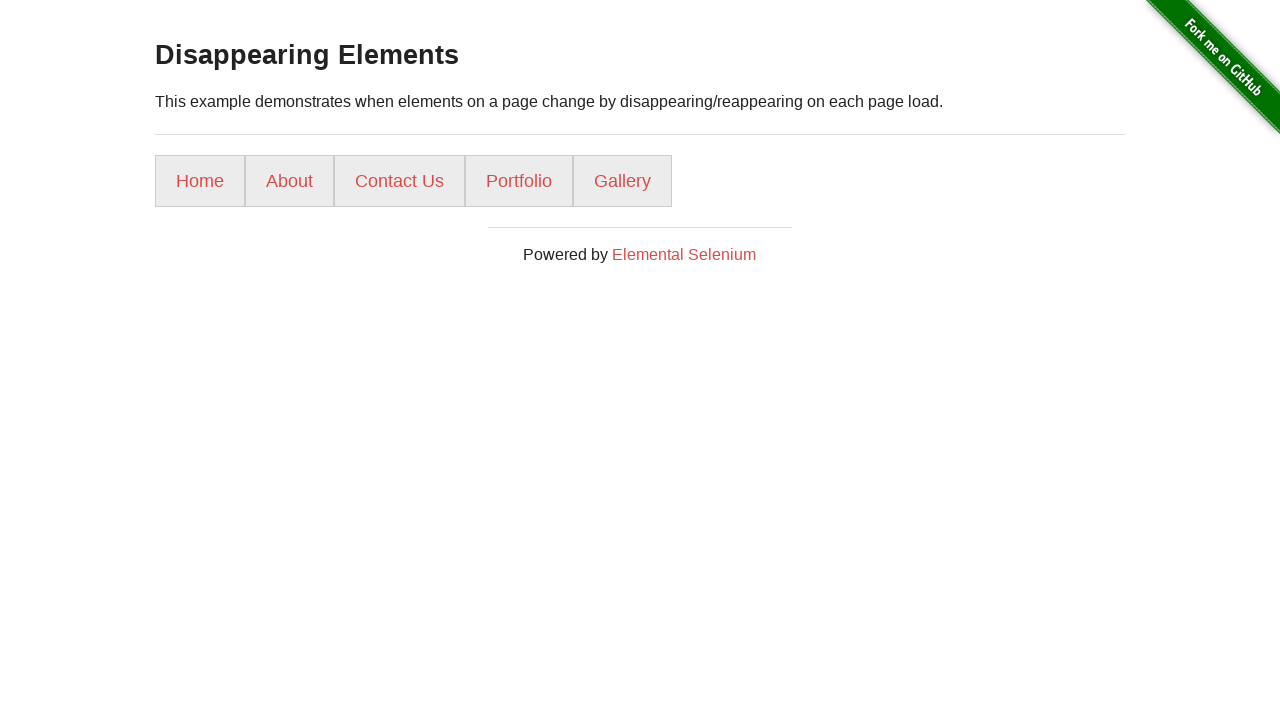

Waited for Gallery menu button selector to appear in DOM
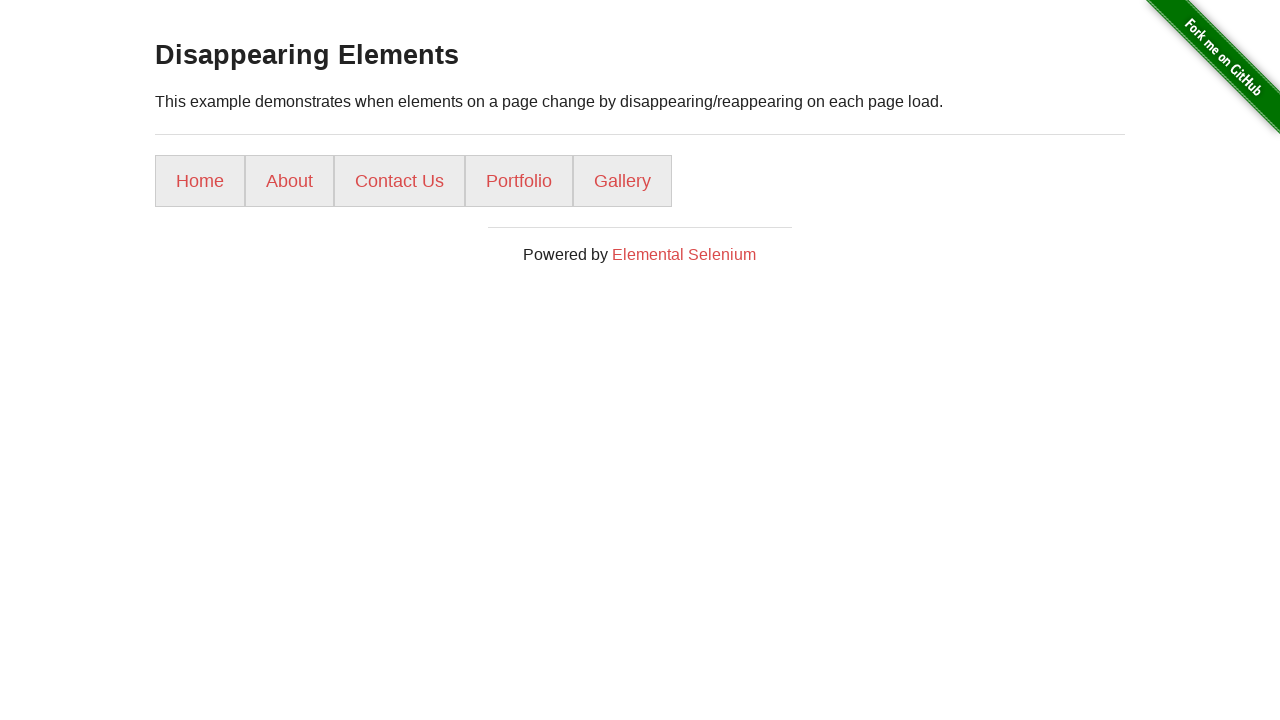

Verified Gallery menu button appeared successfully
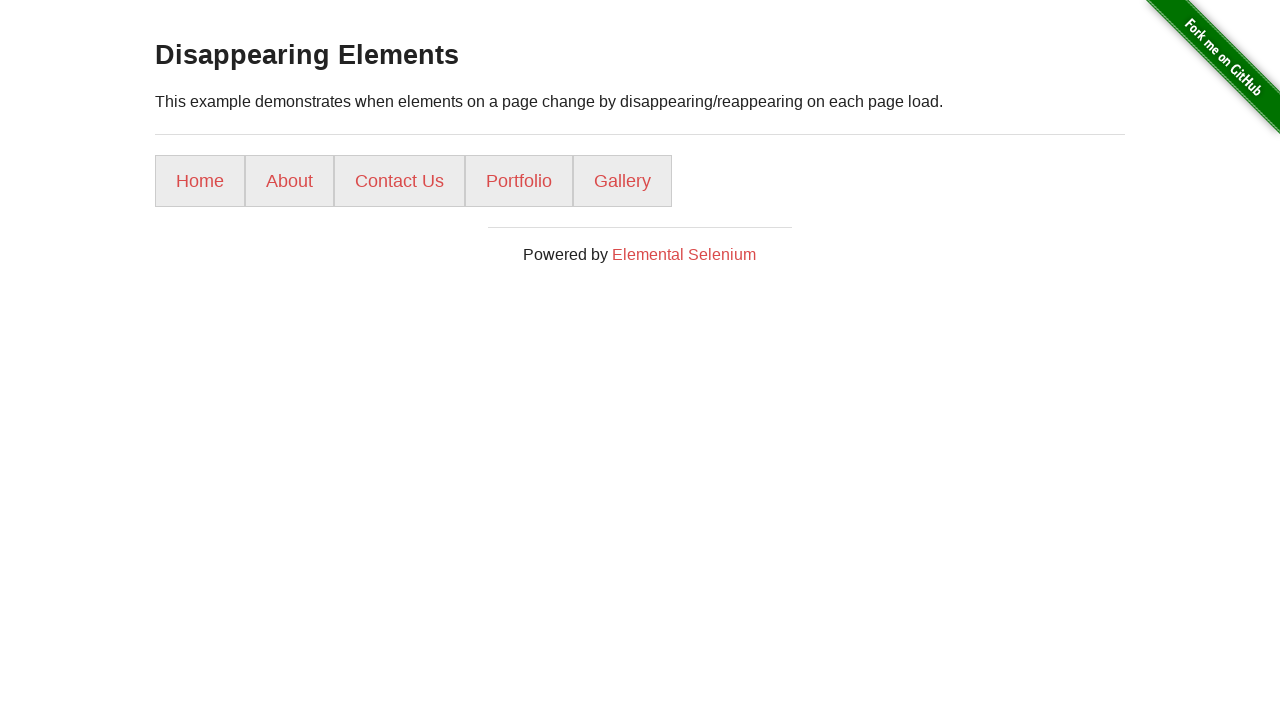

Verified total menu button count is 5 after Gallery button appeared
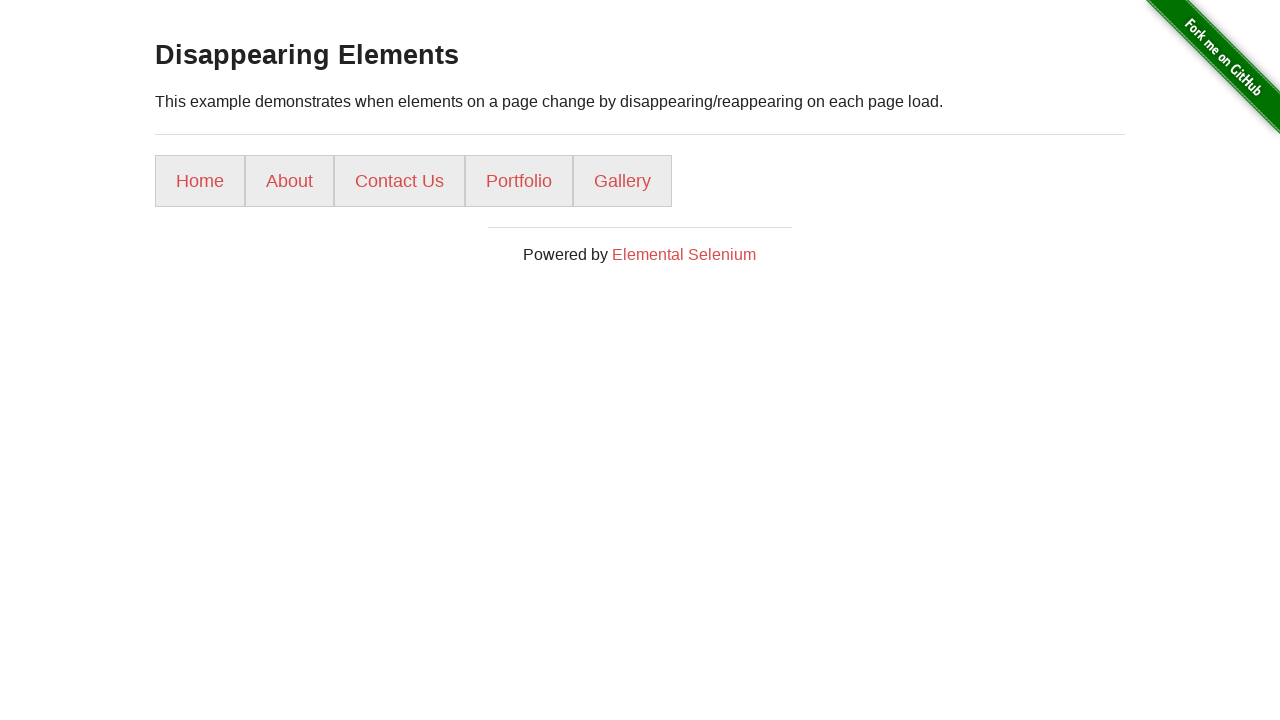

Refreshed page searching for Gallery menu button to disappear
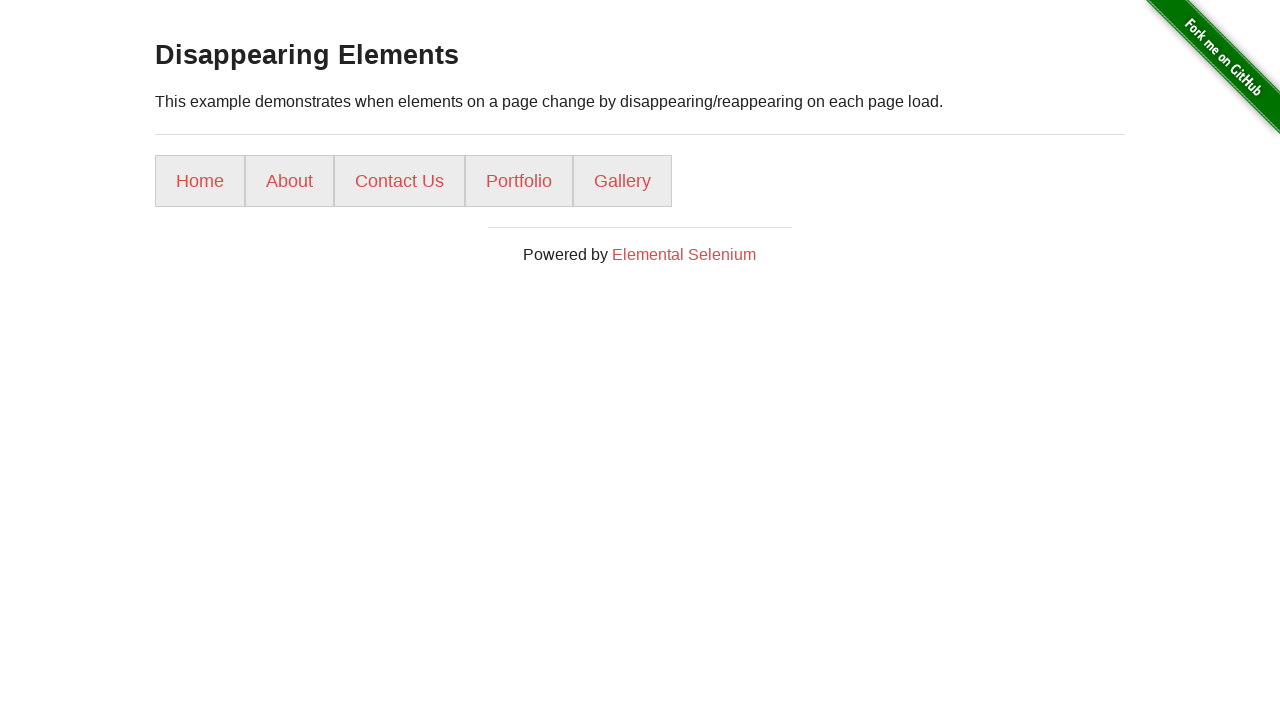

Waited for page to finish loading
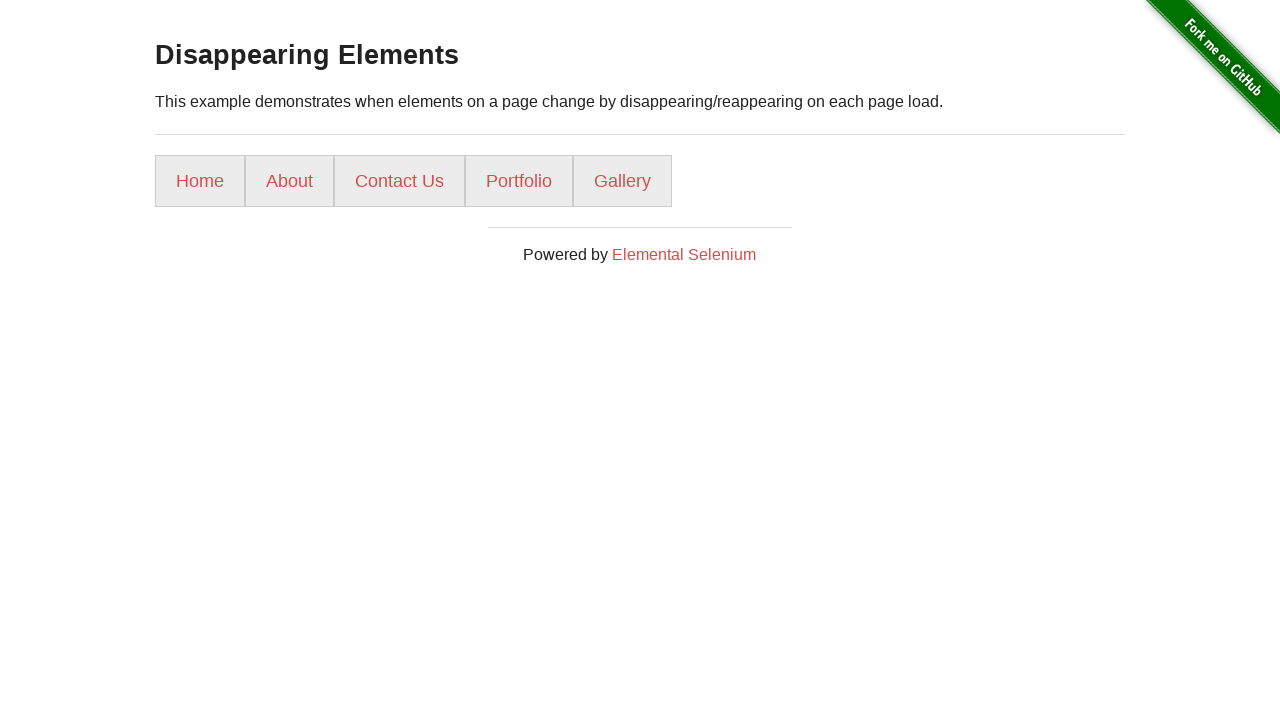

Refreshed page searching for Gallery menu button to disappear
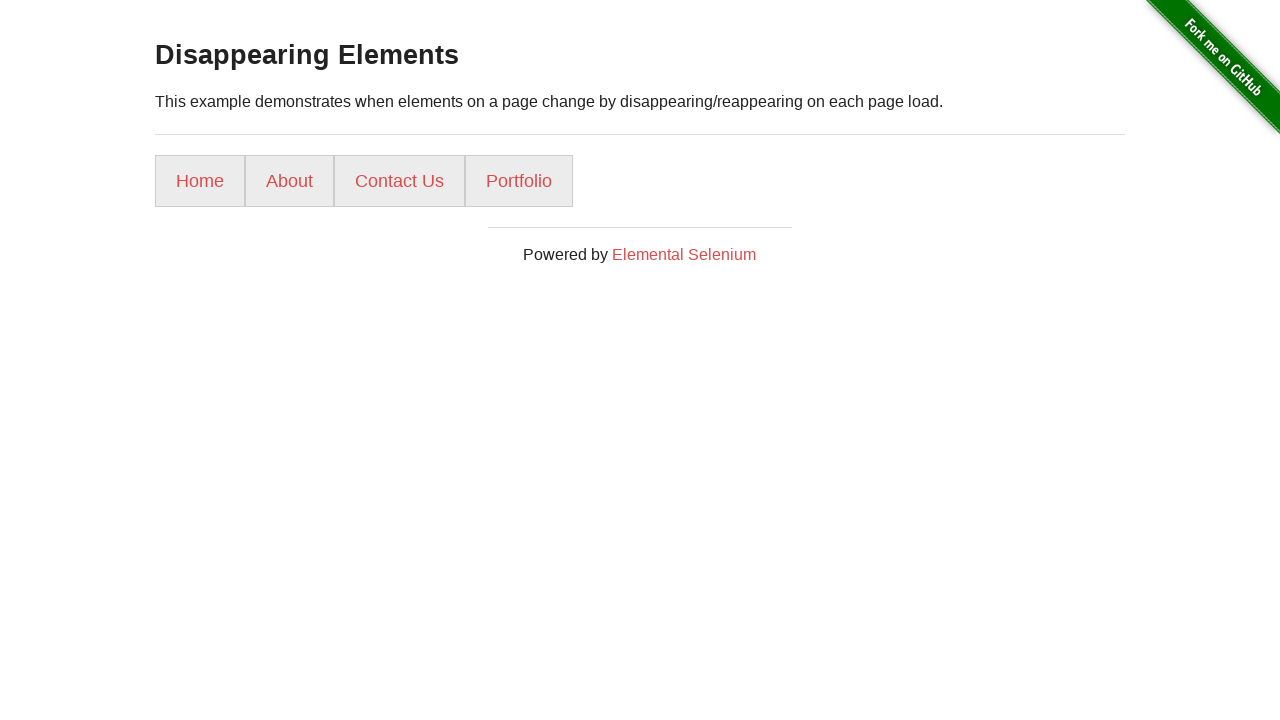

Waited for page to finish loading
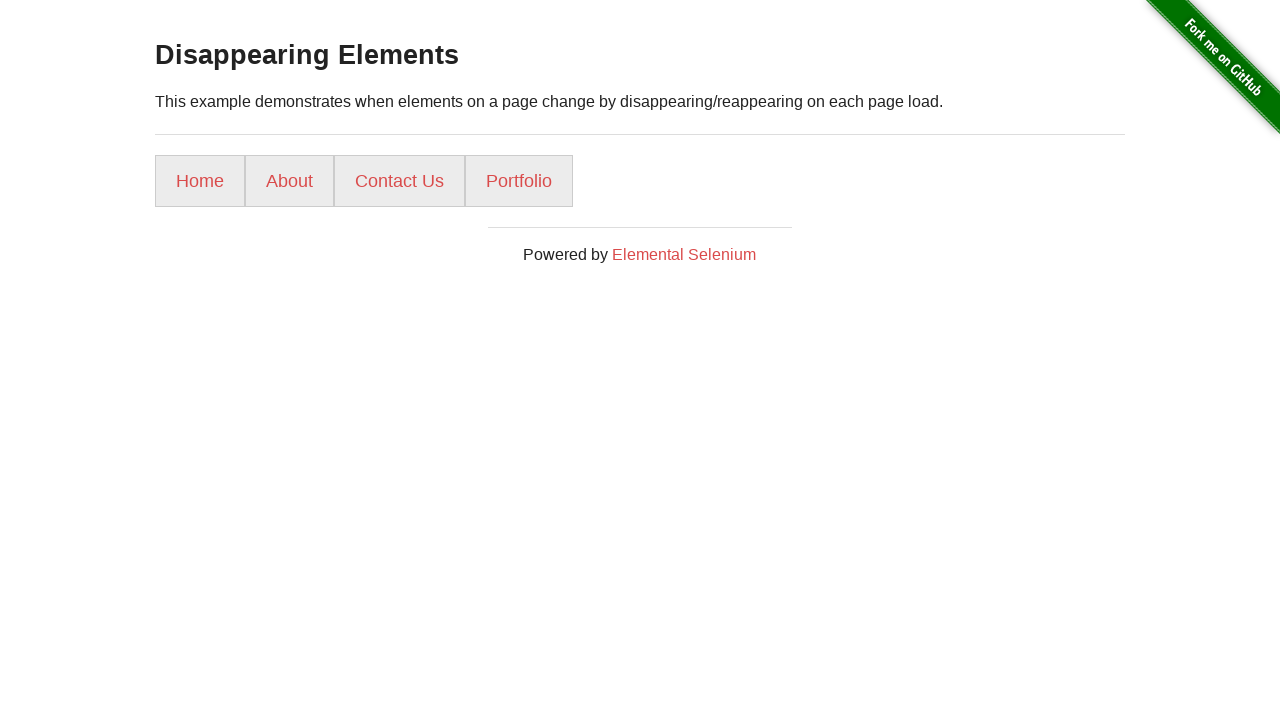

Verified Gallery menu button disappeared successfully
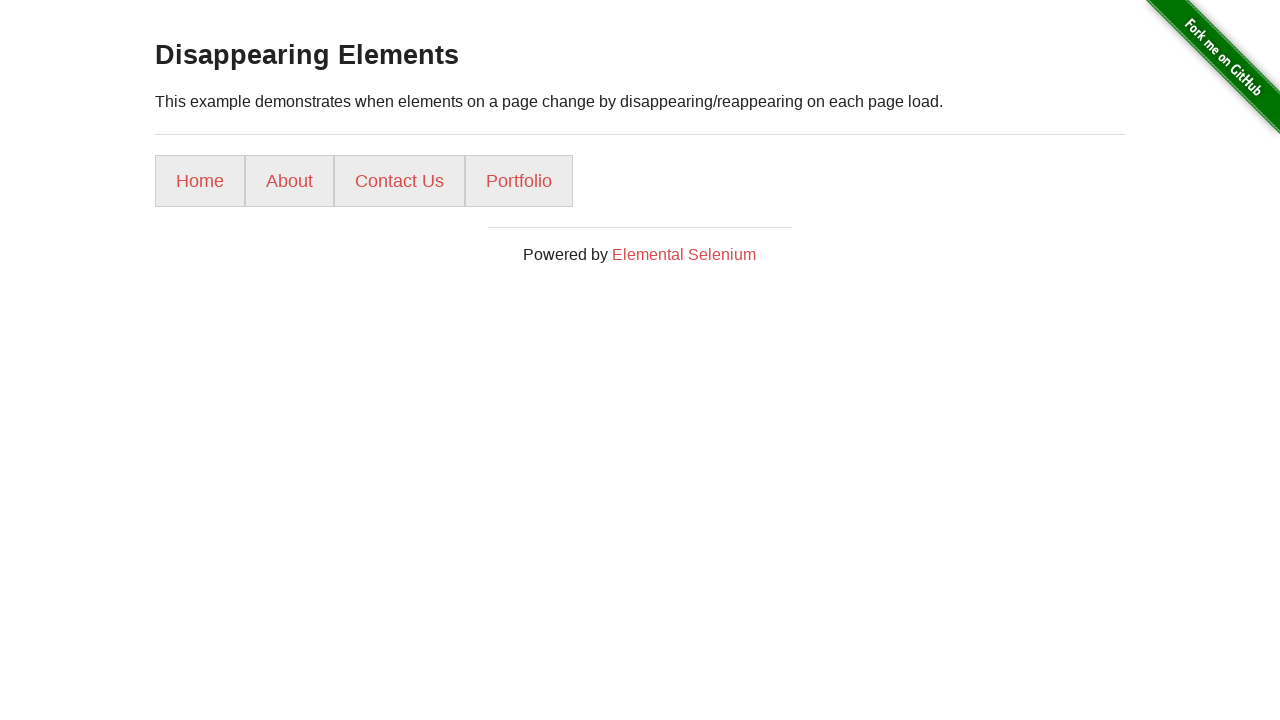

Verified total menu button count is less than 5 after Gallery button disappeared
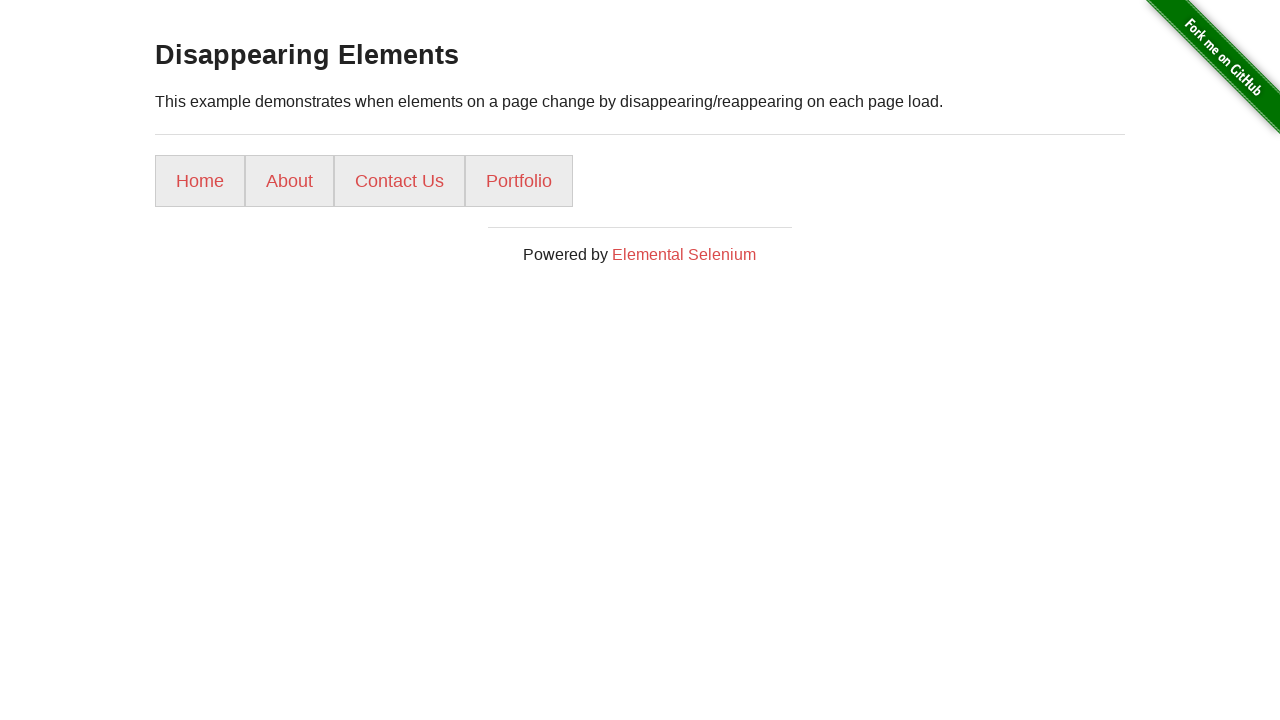

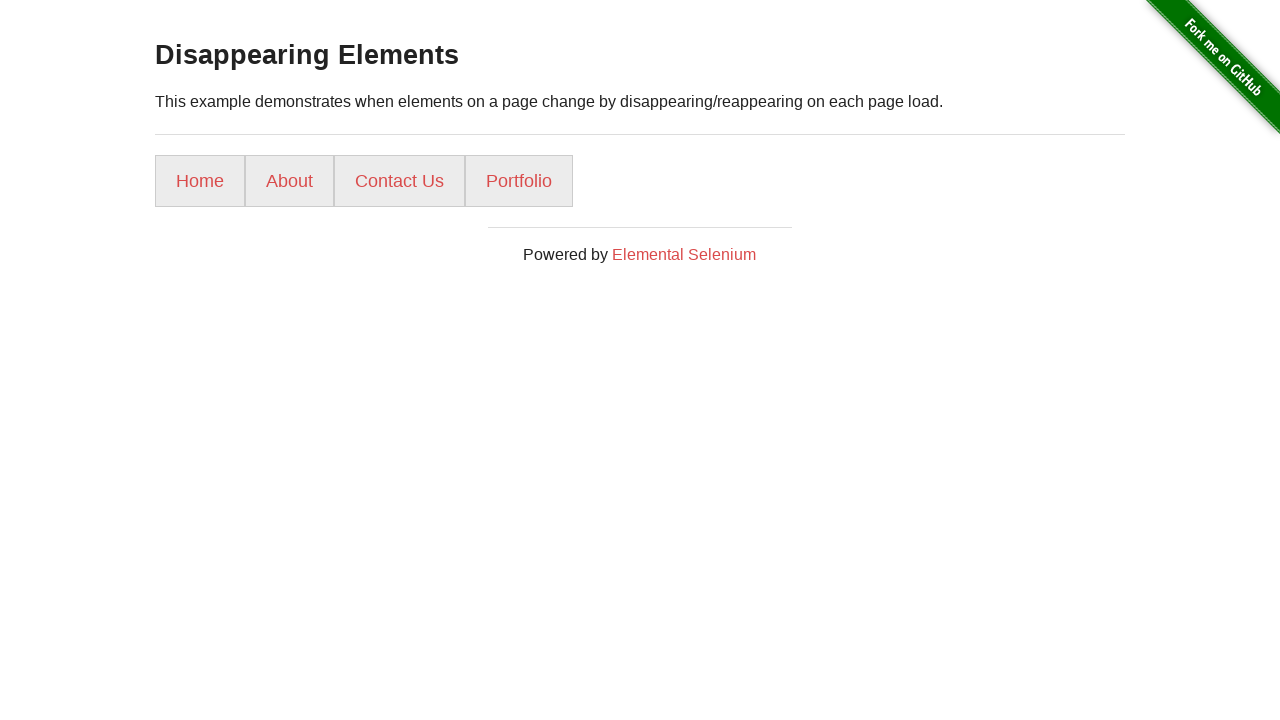